Tests date picker functionality by selecting a specific date through year, month and day navigation and verifying the selected values

Starting URL: https://rahulshettyacademy.com/seleniumPractise/#/offers

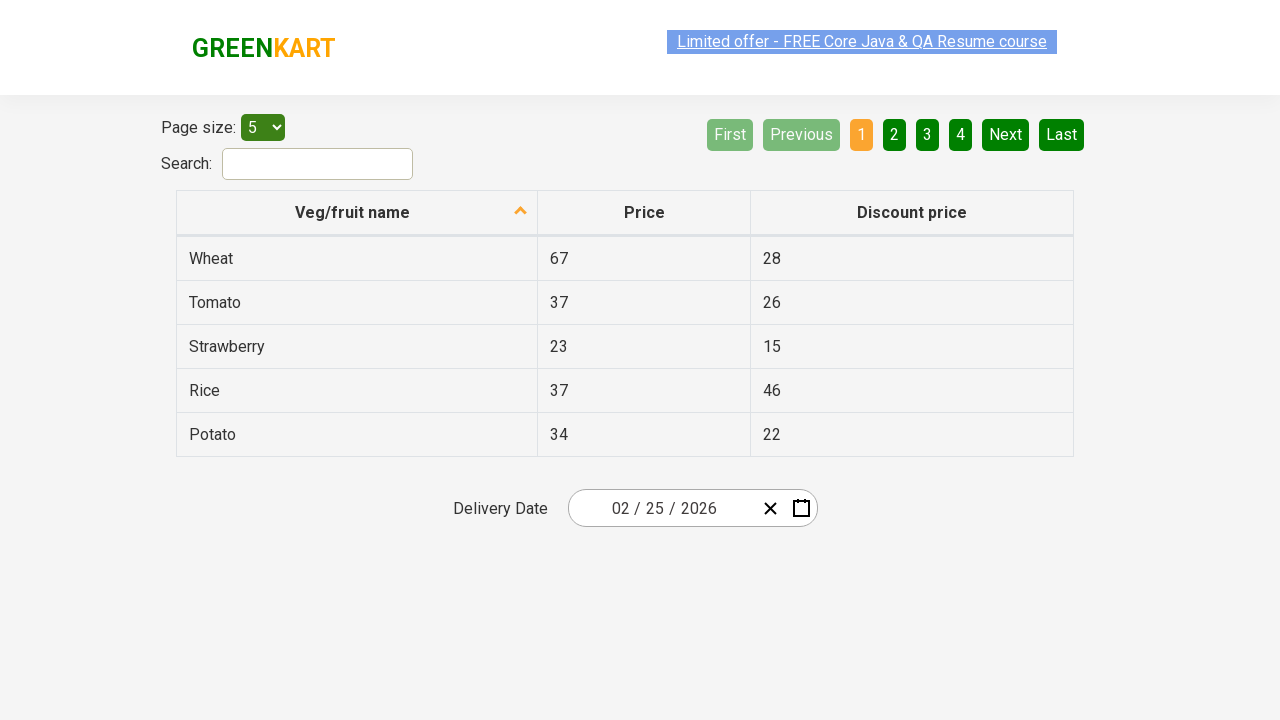

Clicked date picker input to open calendar at (662, 508) on .react-date-picker__inputGroup
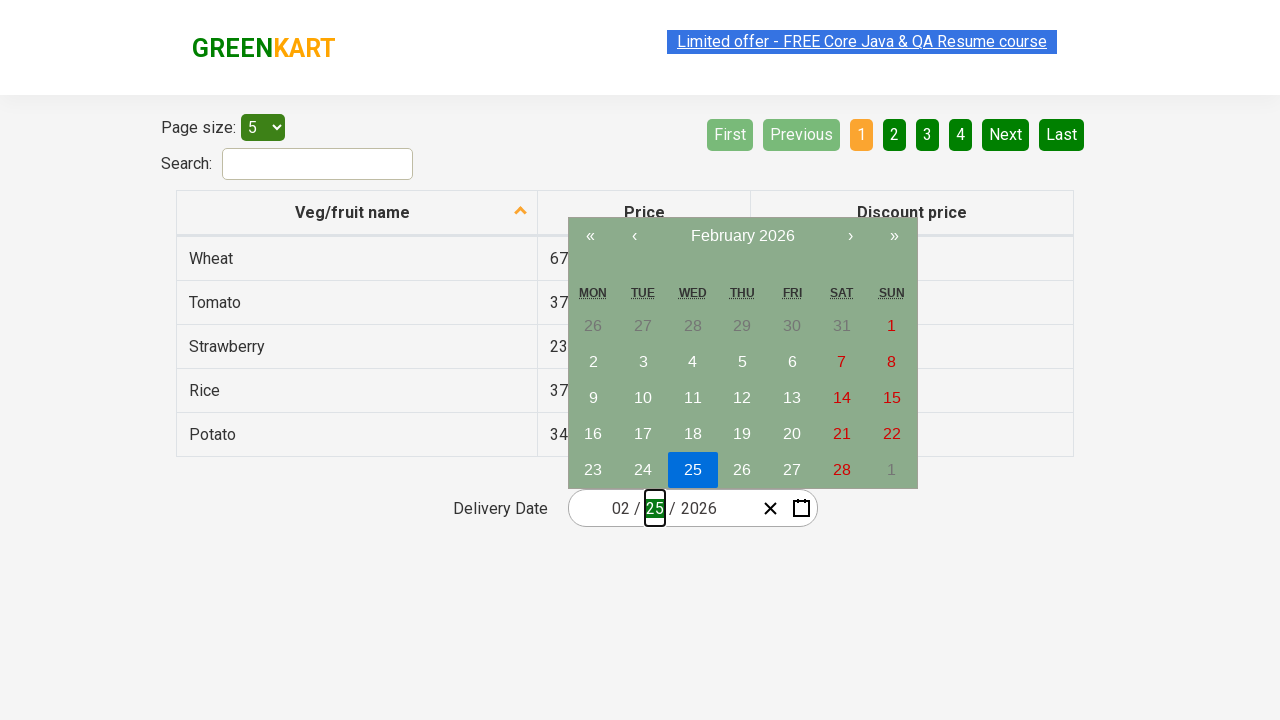

Clicked navigation label first time to navigate to year view at (742, 236) on button.react-calendar__navigation__label
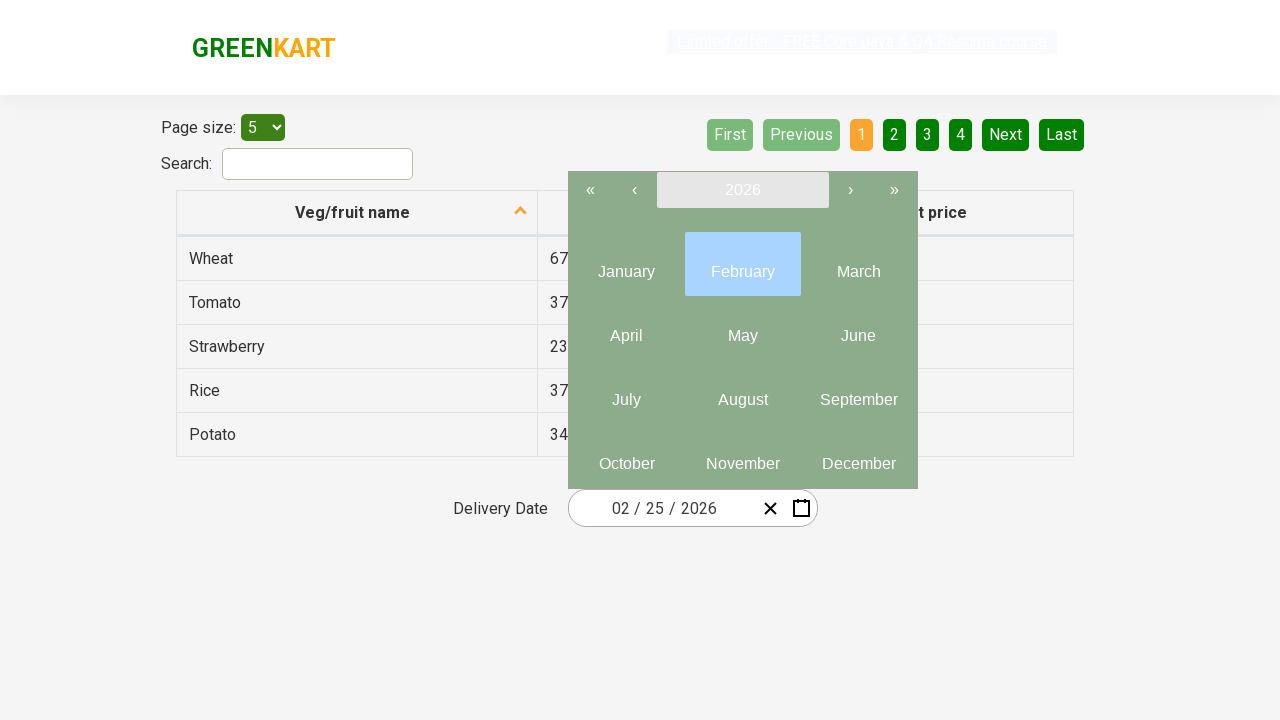

Clicked navigation label second time to reach year selection view at (742, 190) on button.react-calendar__navigation__label
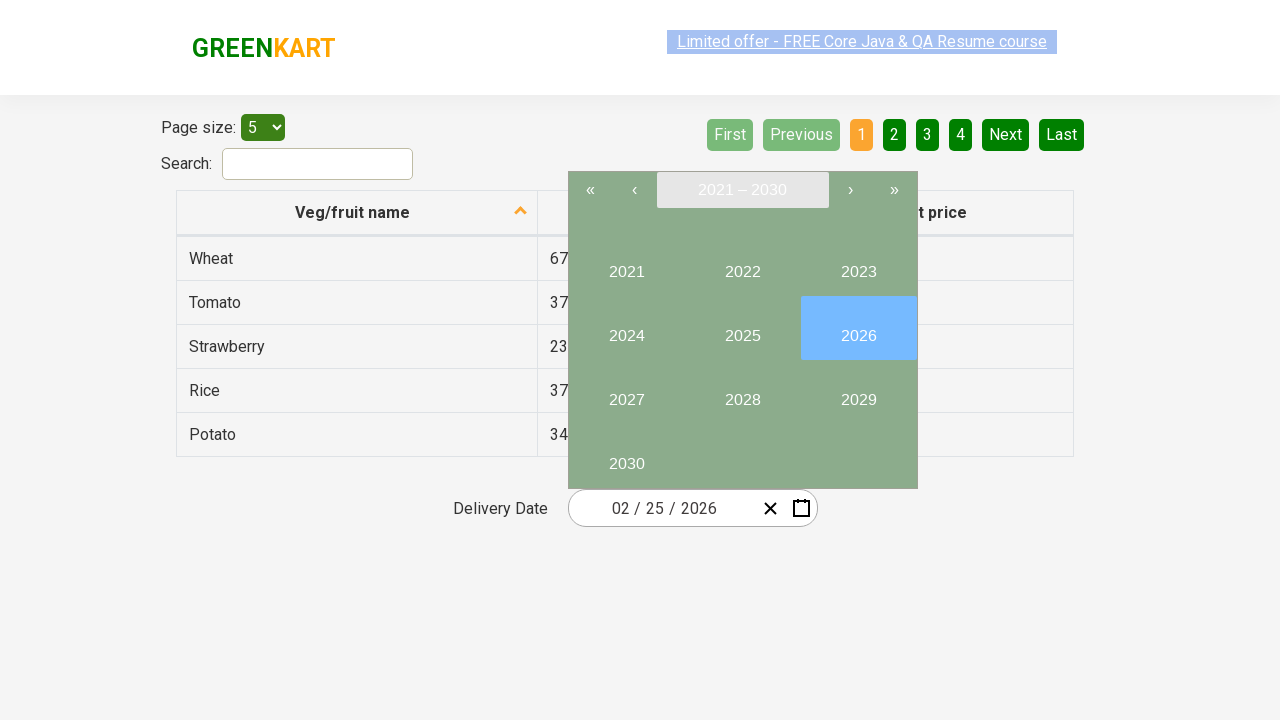

Selected year 2025 at (742, 328) on button:text('2025')
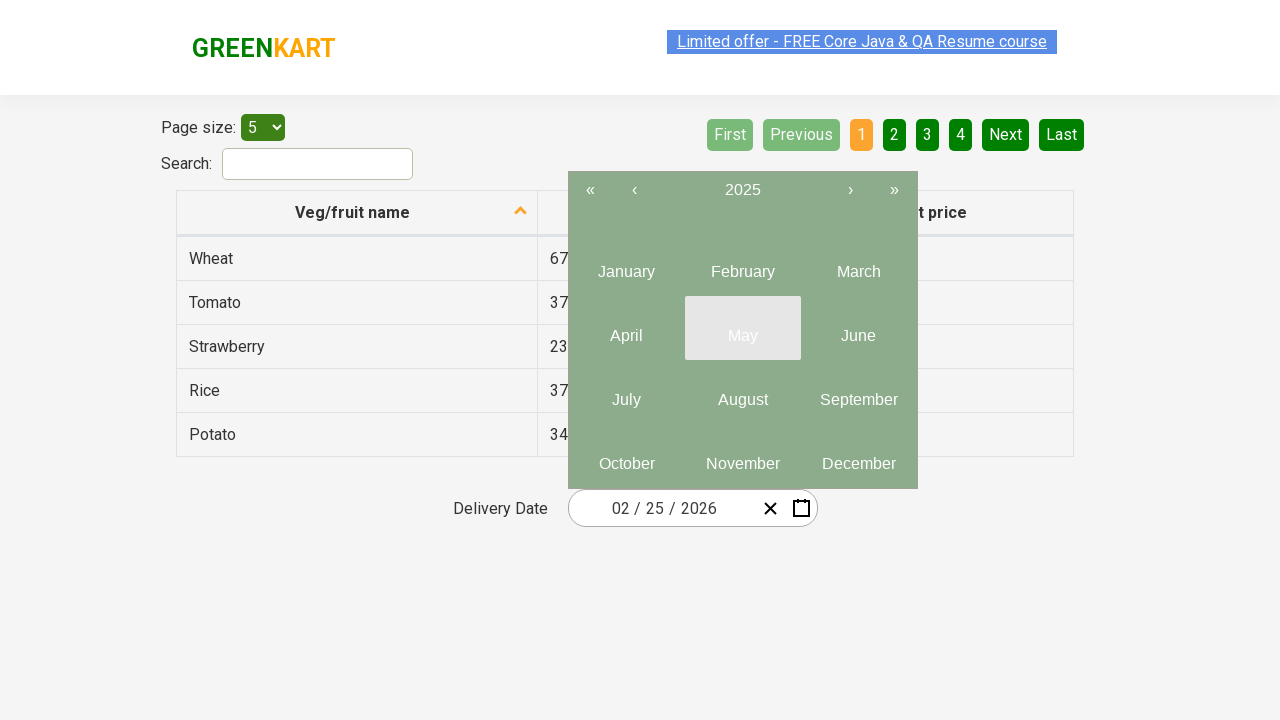

Selected July (7th month) at (626, 392) on button.react-calendar__tile.react-calendar__year-view__months__month:nth-child(7
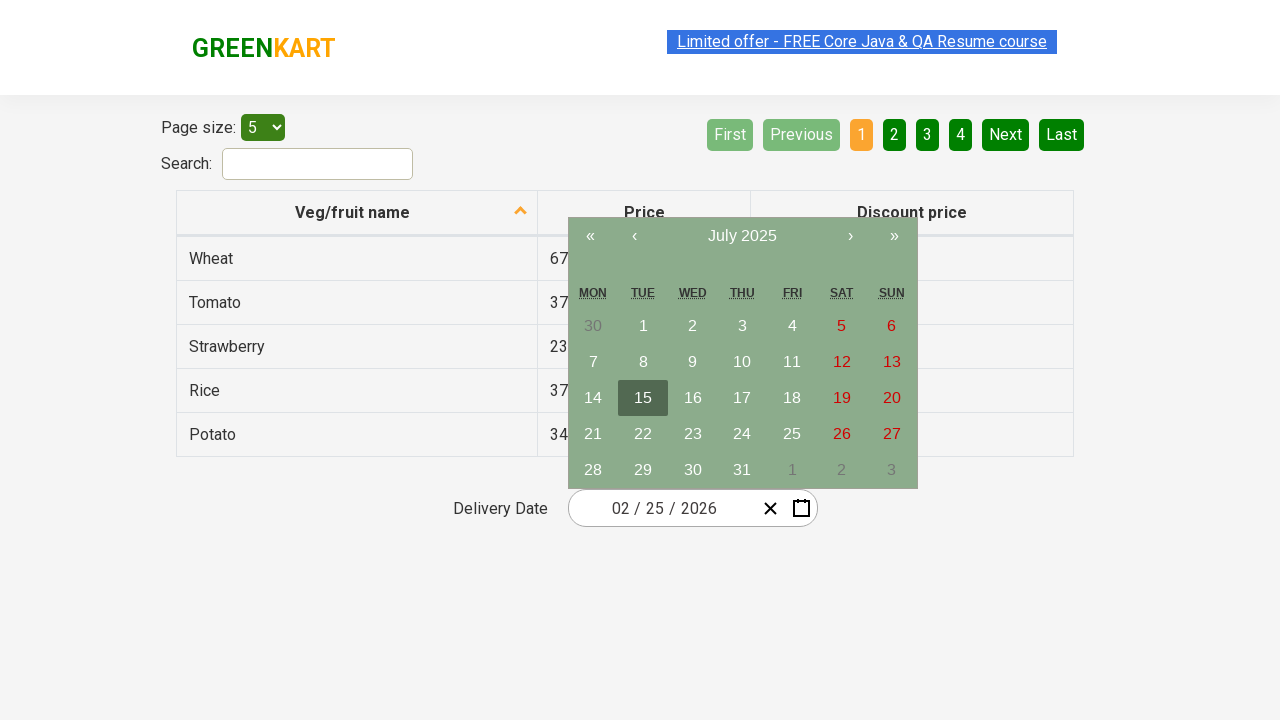

Selected day 15 at (643, 398) on abbr:text('15')
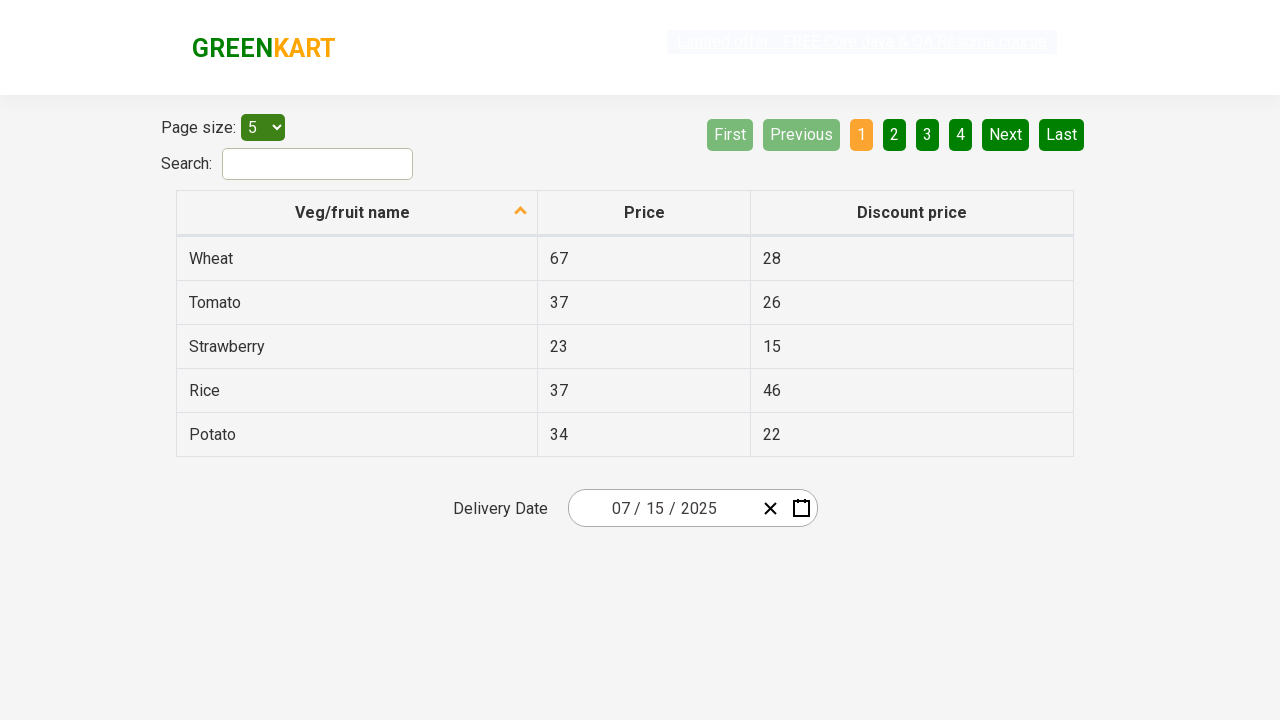

Retrieved all date input elements for verification
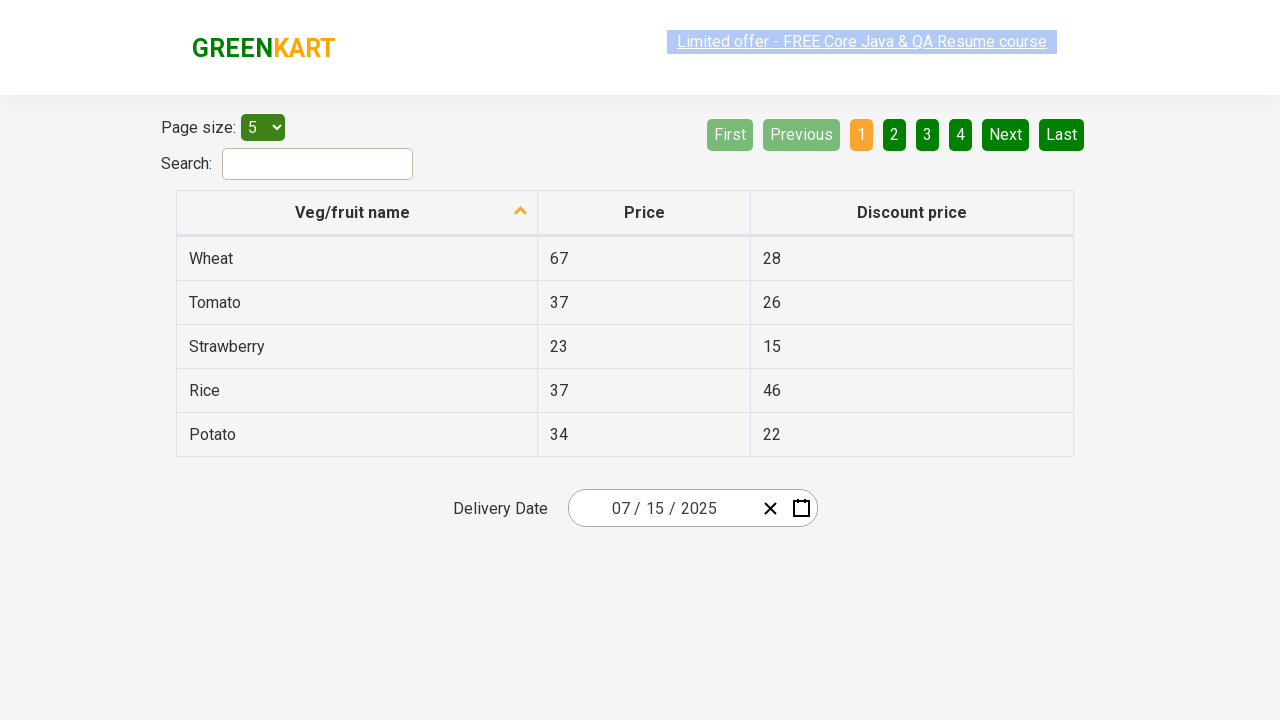

Verified date input 1: expected '7', got '7'
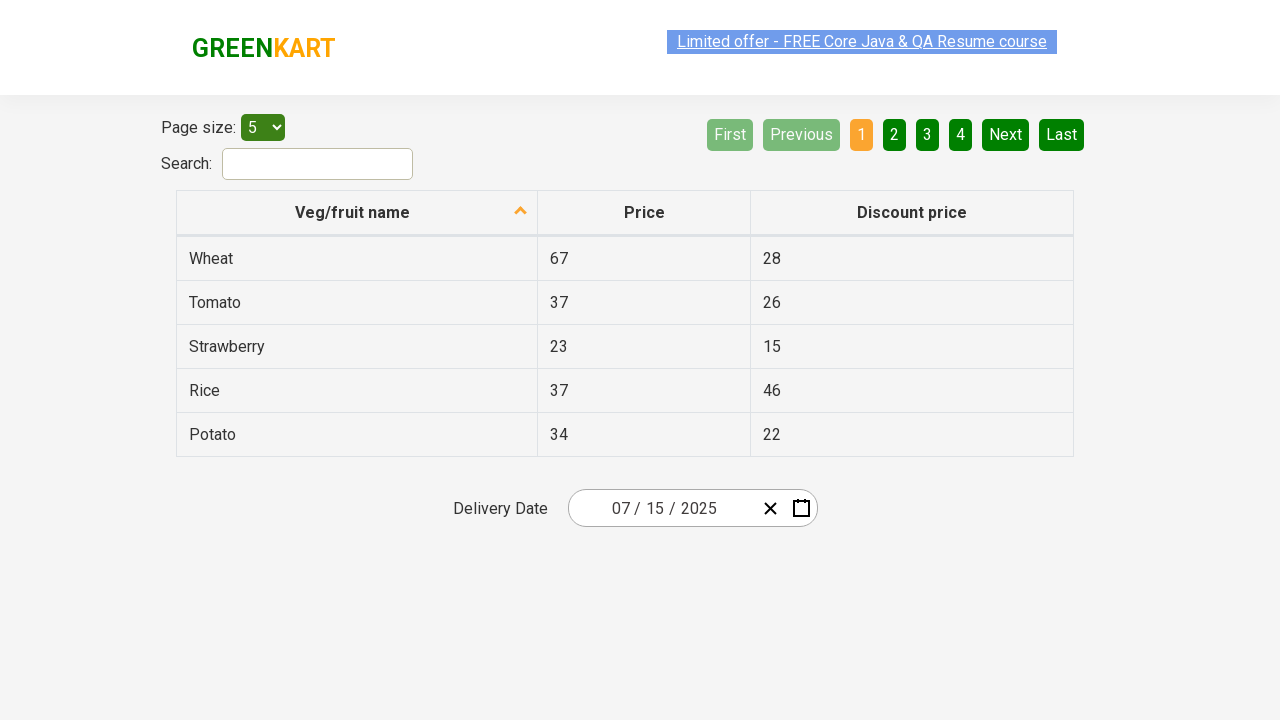

Verified date input 2: expected '15', got '15'
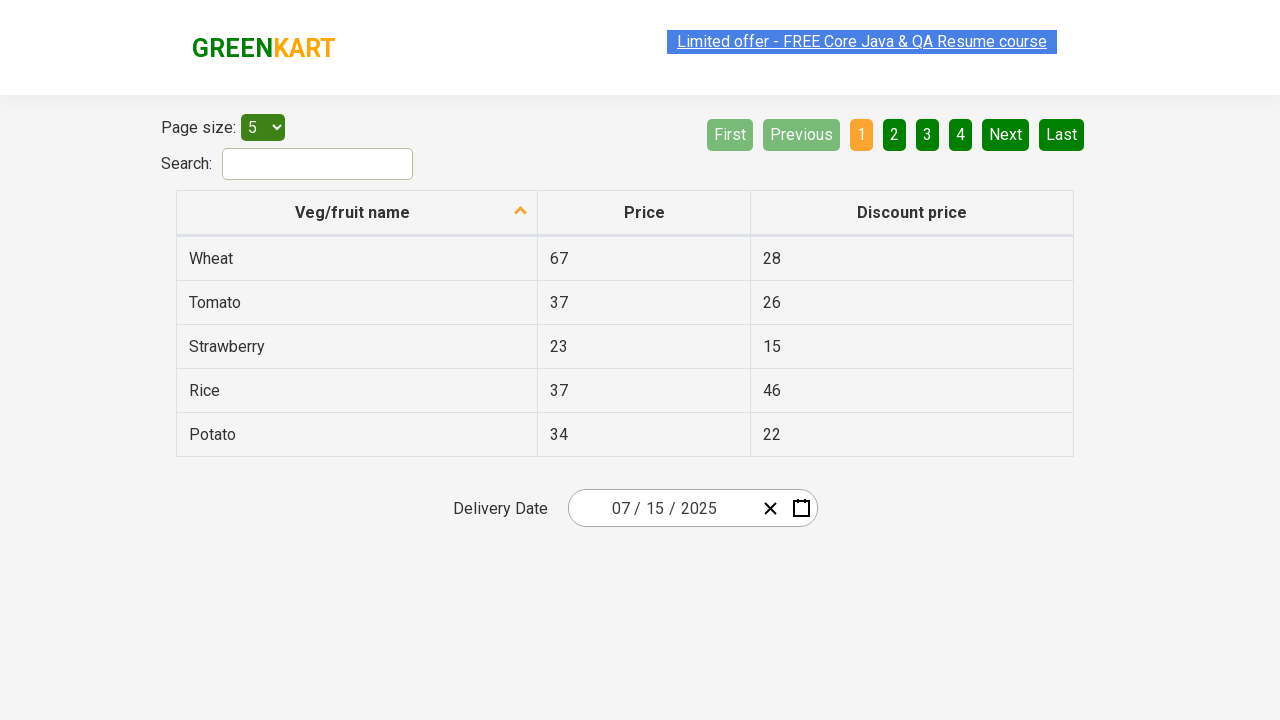

Verified date input 3: expected '2025', got '2025'
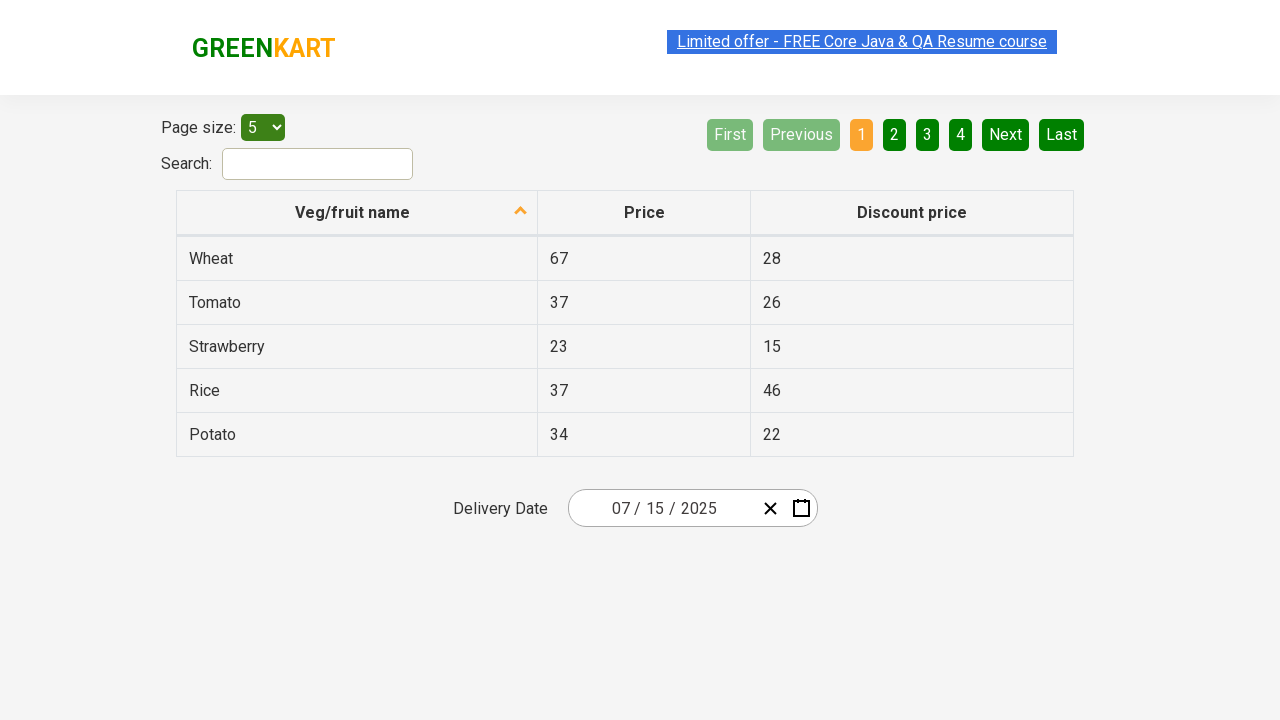

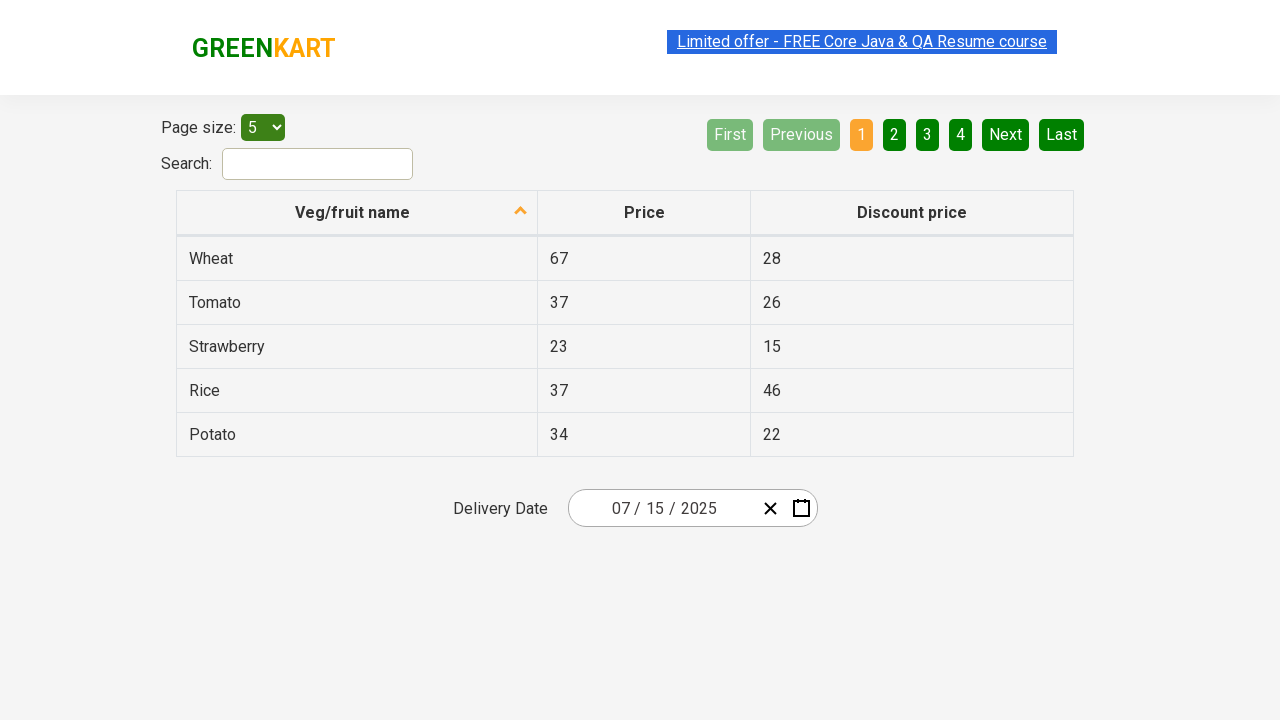